Tests various input field interactions on letcode.in including filling text fields, appending text, clearing fields, checking disabled/readonly states, and navigating between pages to test button clicks.

Starting URL: https://letcode.in/test

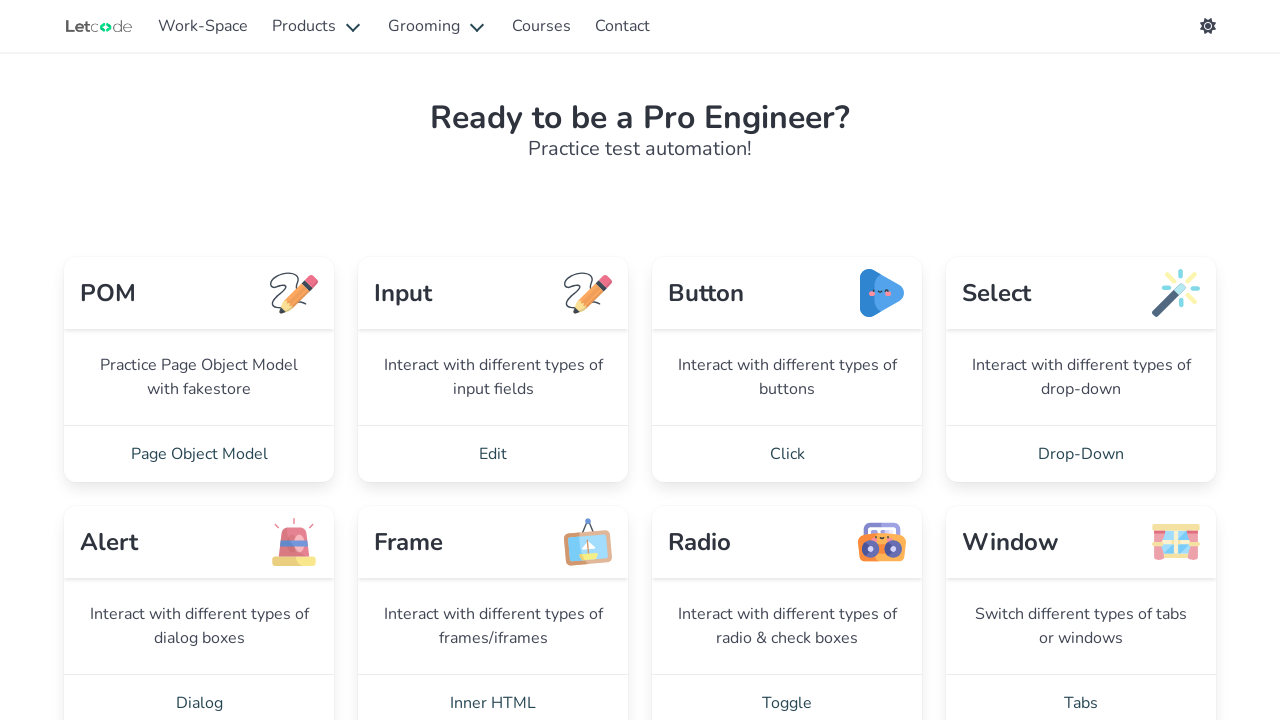

Clicked on the Edit card link at (493, 454) on xpath=//a[@class='card-footer-item'][contains(text(),'Edit')]
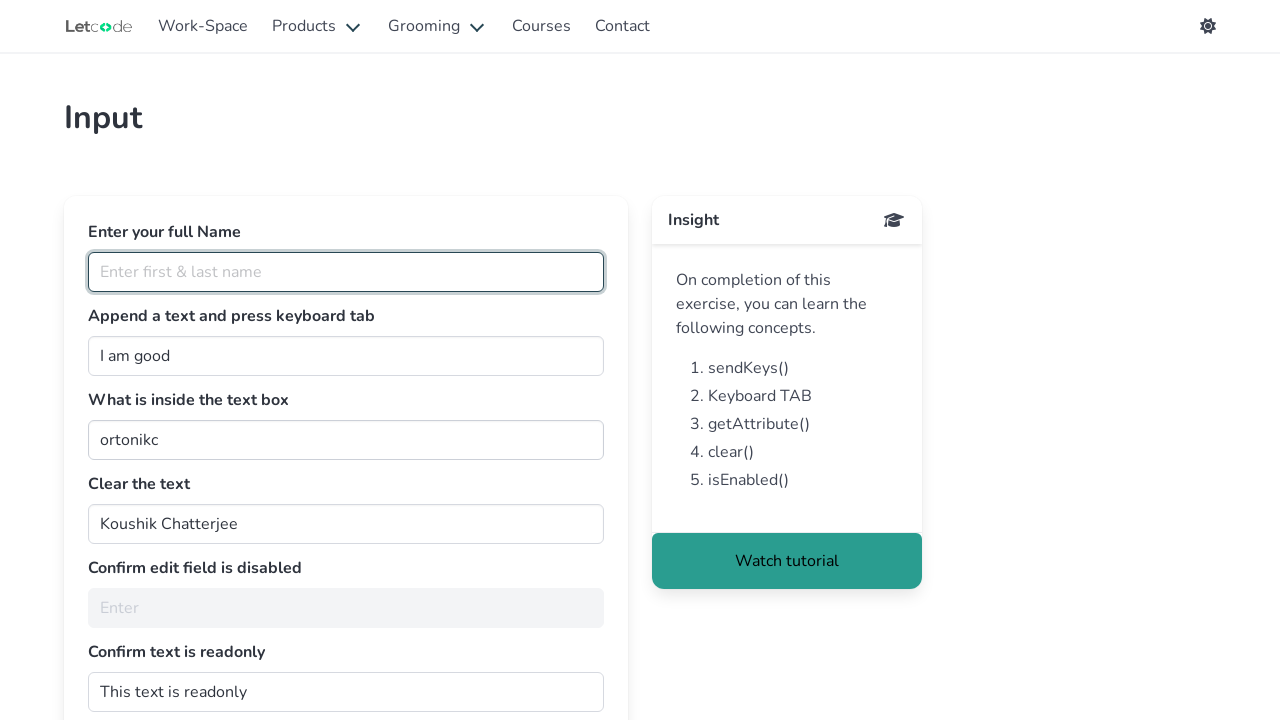

Input page loaded and header visible
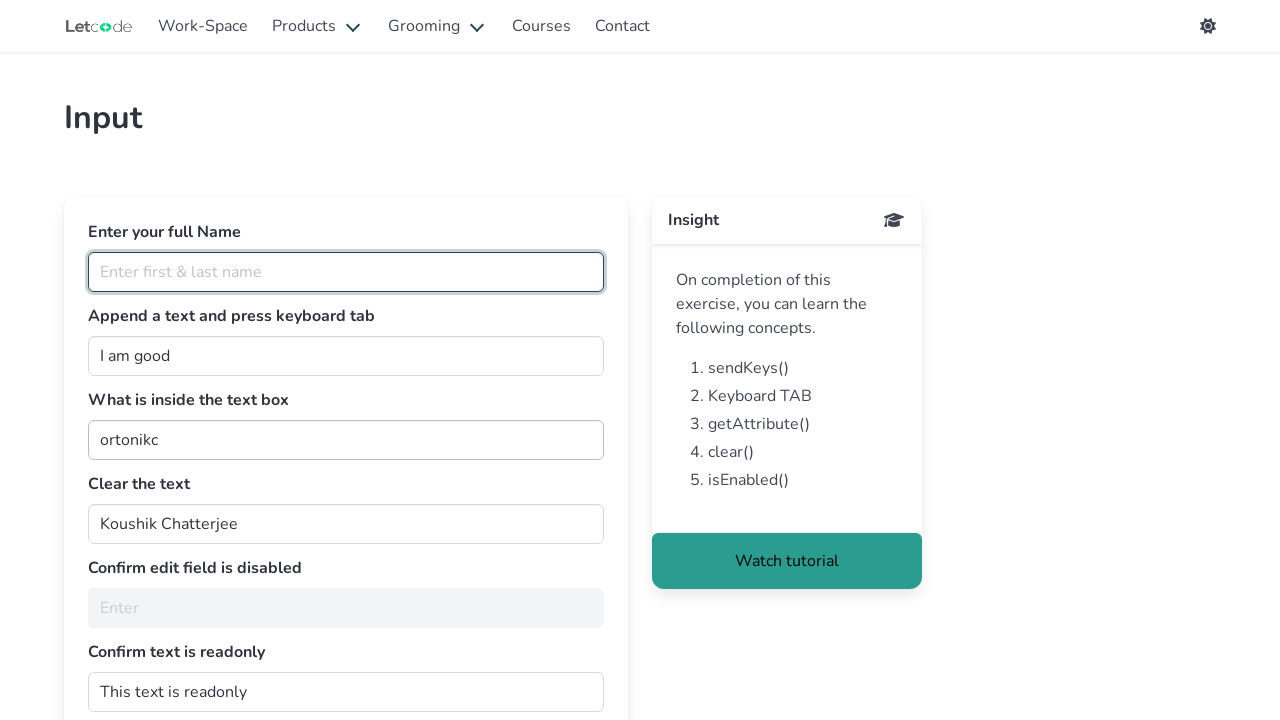

Filled full name field with 'Magesh Kannappan' on #fullName
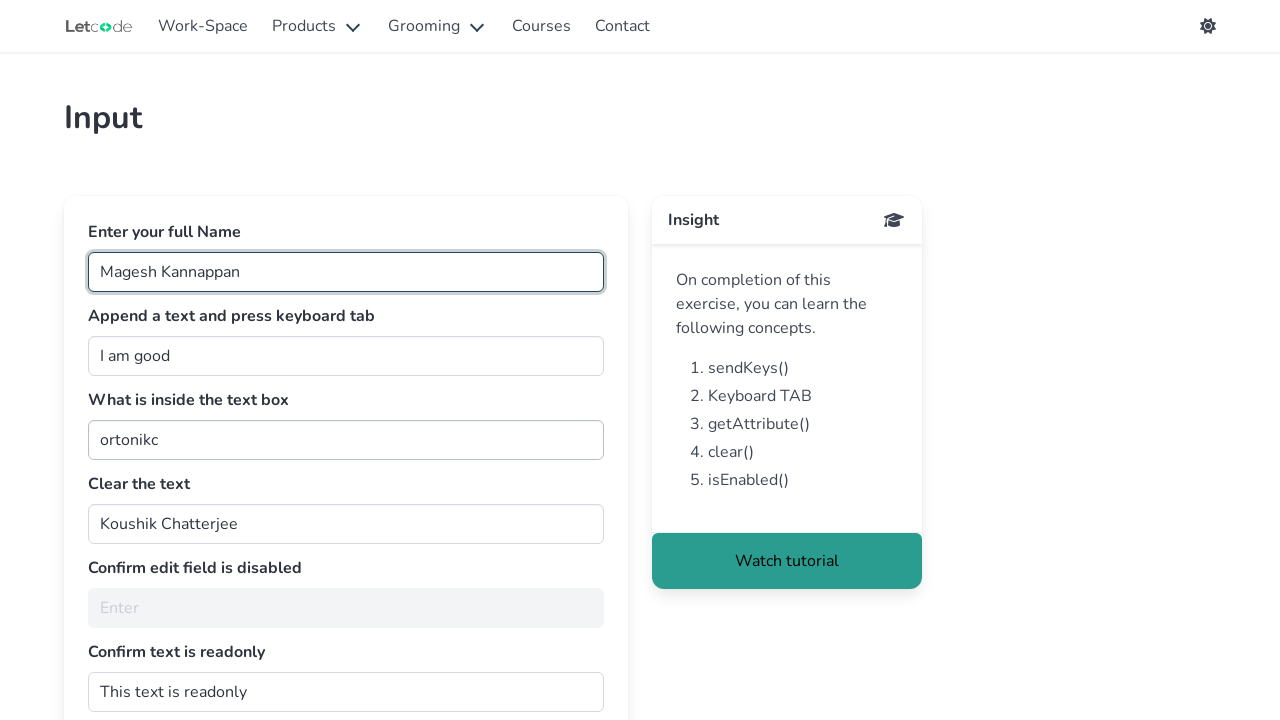

Appended ' bad ugly' to the join field on #join
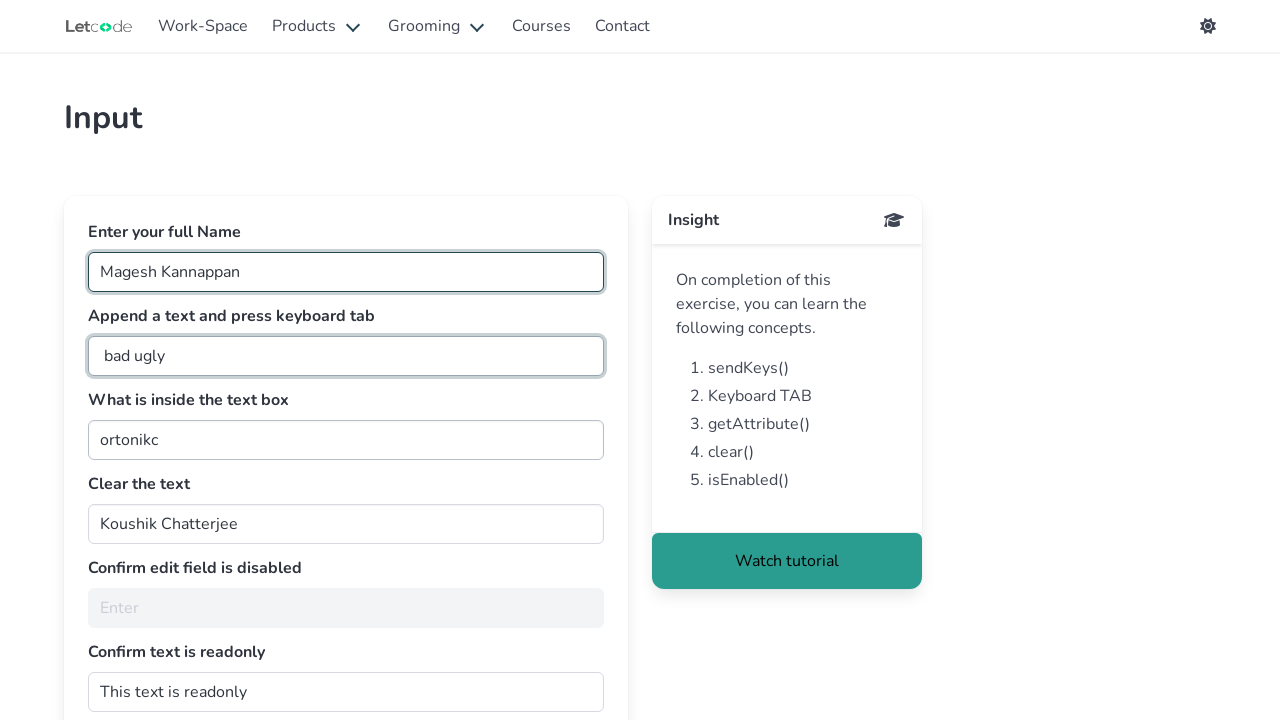

Cleared the clearMe text field on #clearMe
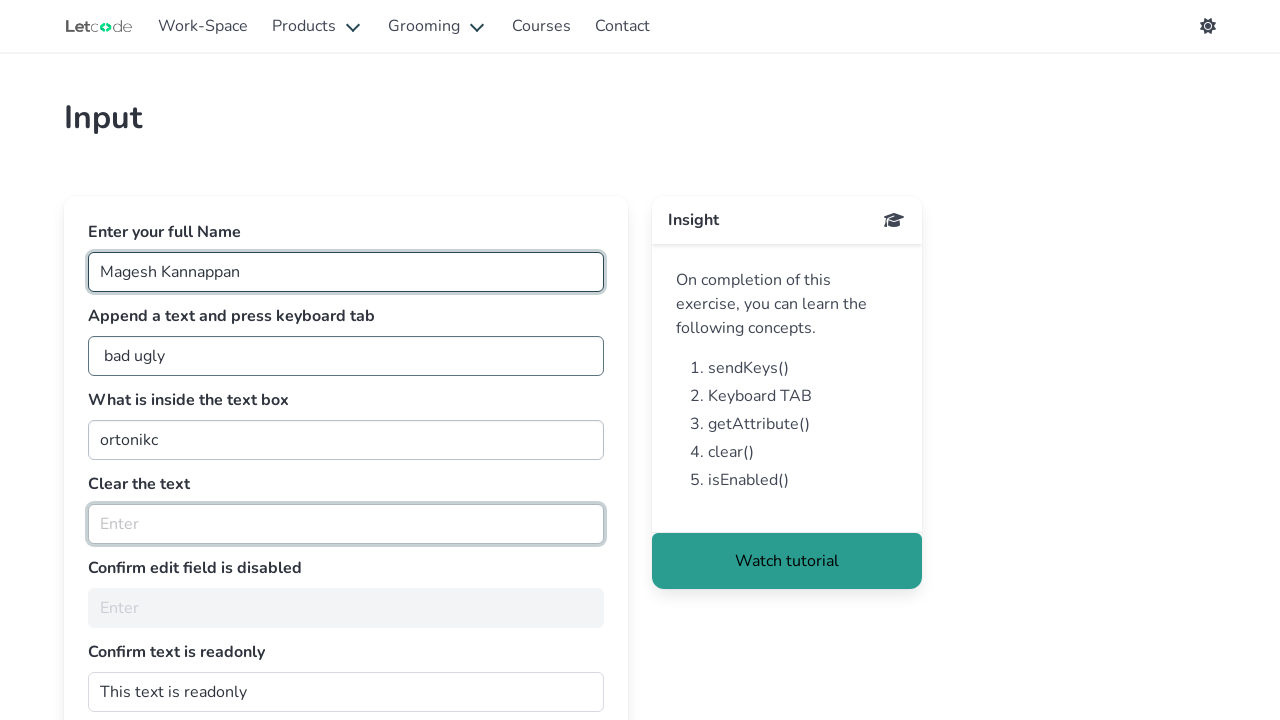

Navigated back to the test page
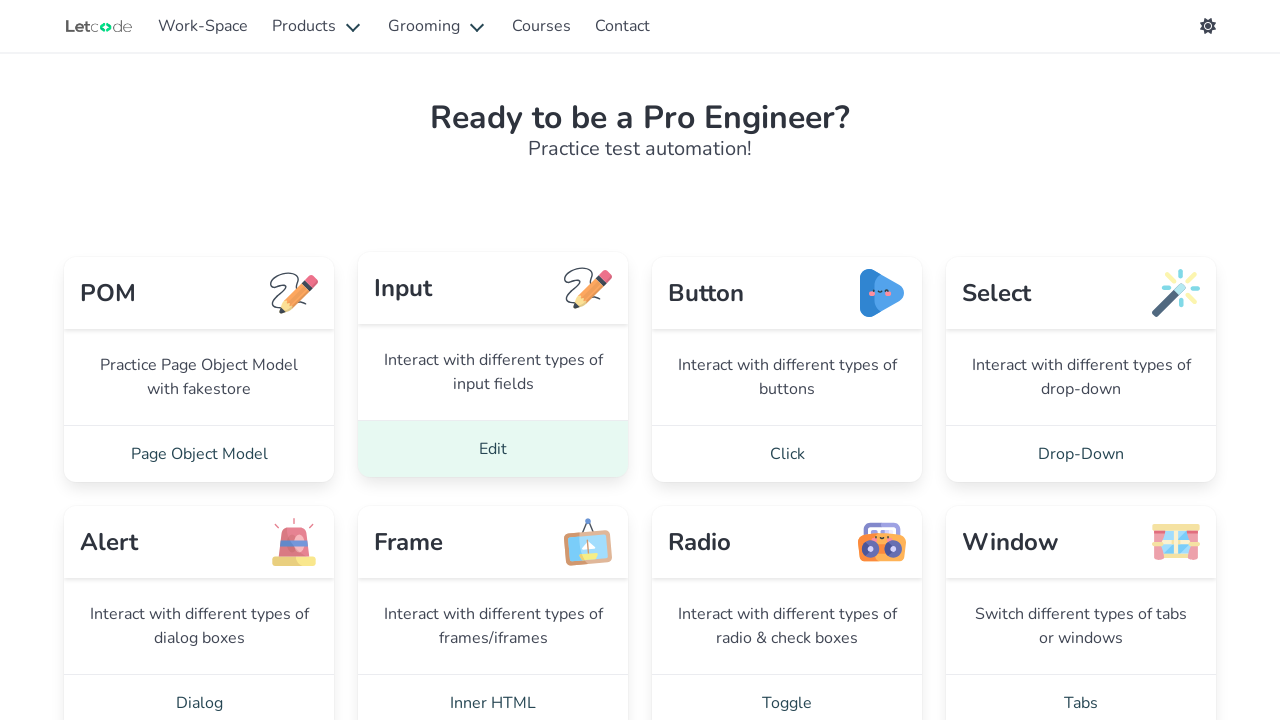

Clicked on the Click card link at (787, 454) on xpath=//a[@class='card-footer-item'][contains(text(),'Click')]
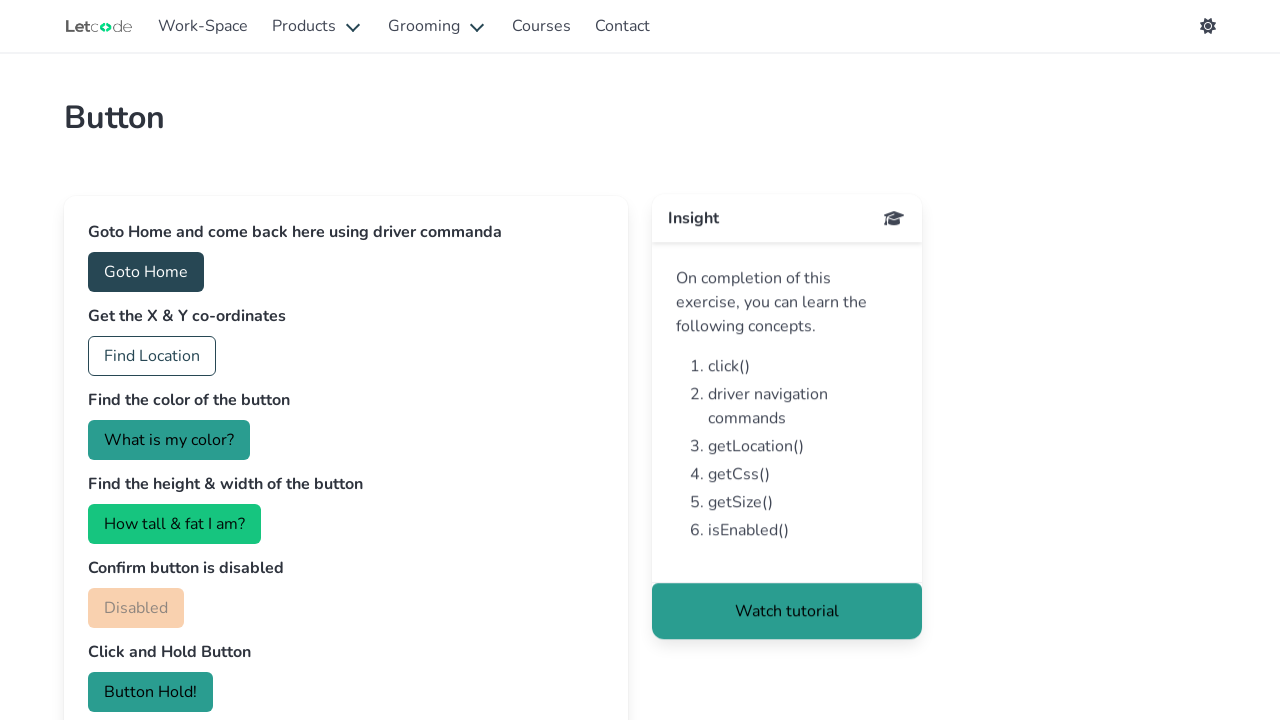

Clicked the home button at (146, 272) on #home
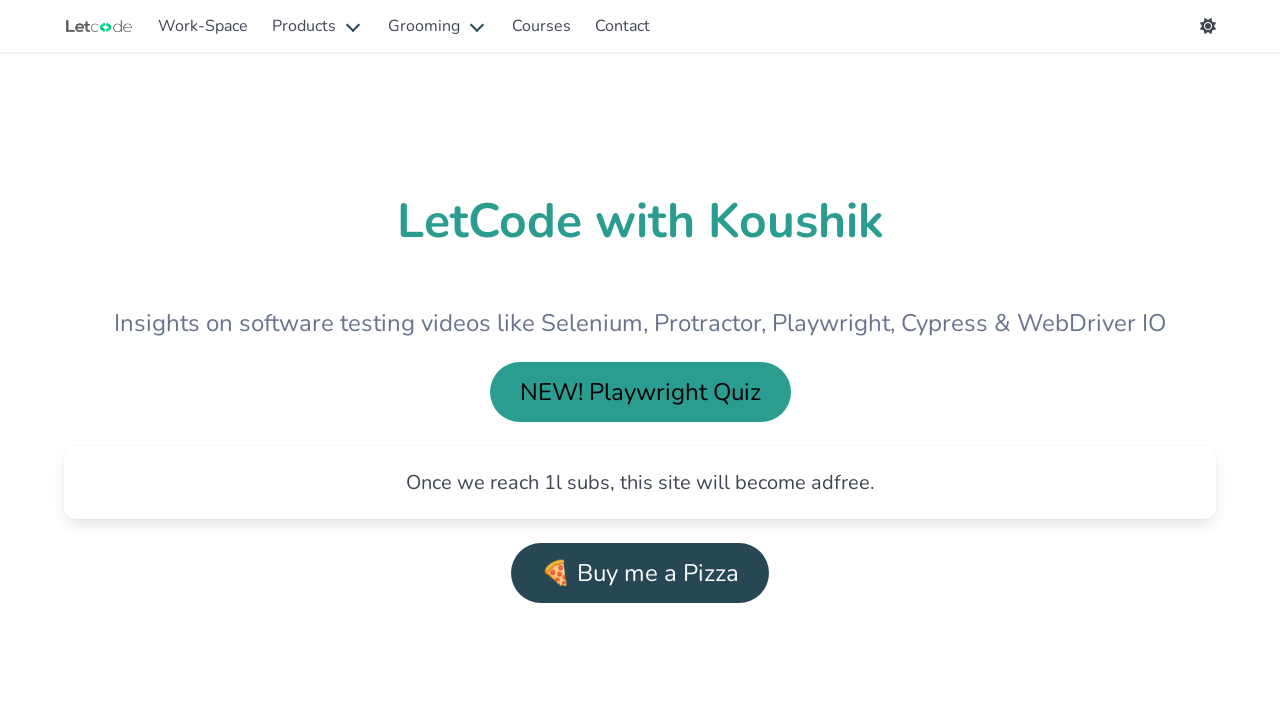

Navigated back from the Click page
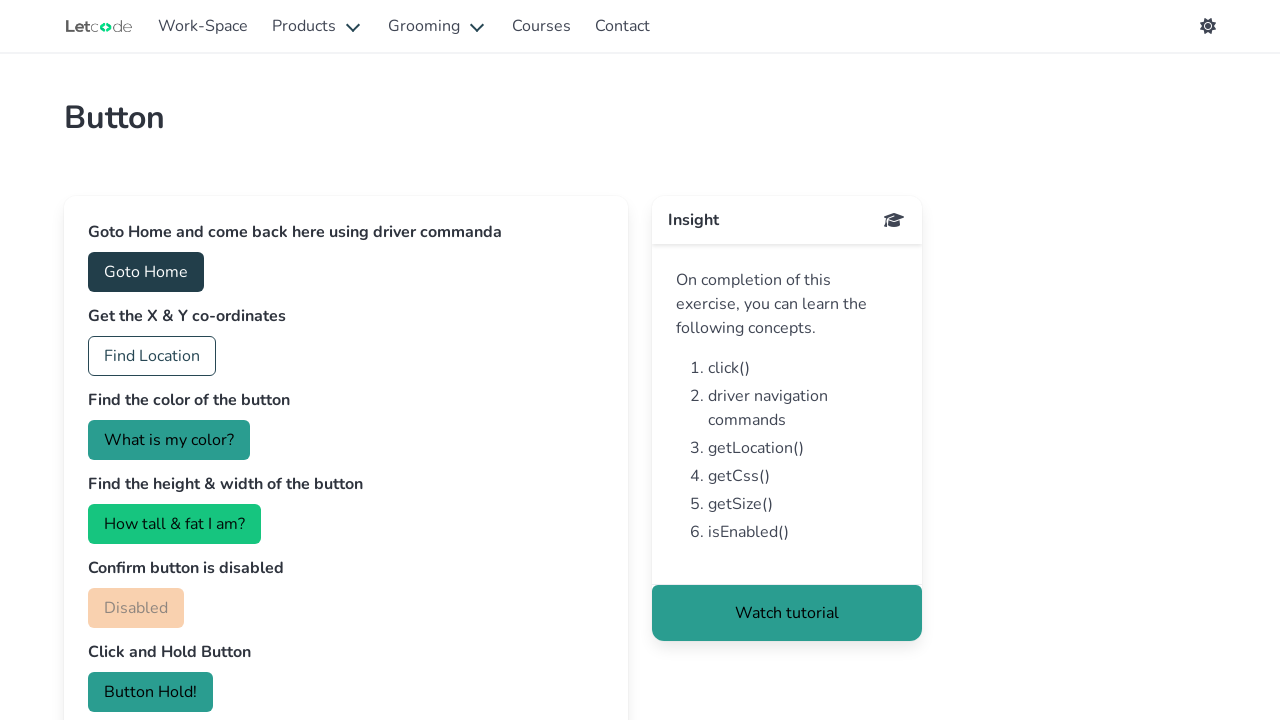

Color button is visible, page loaded successfully
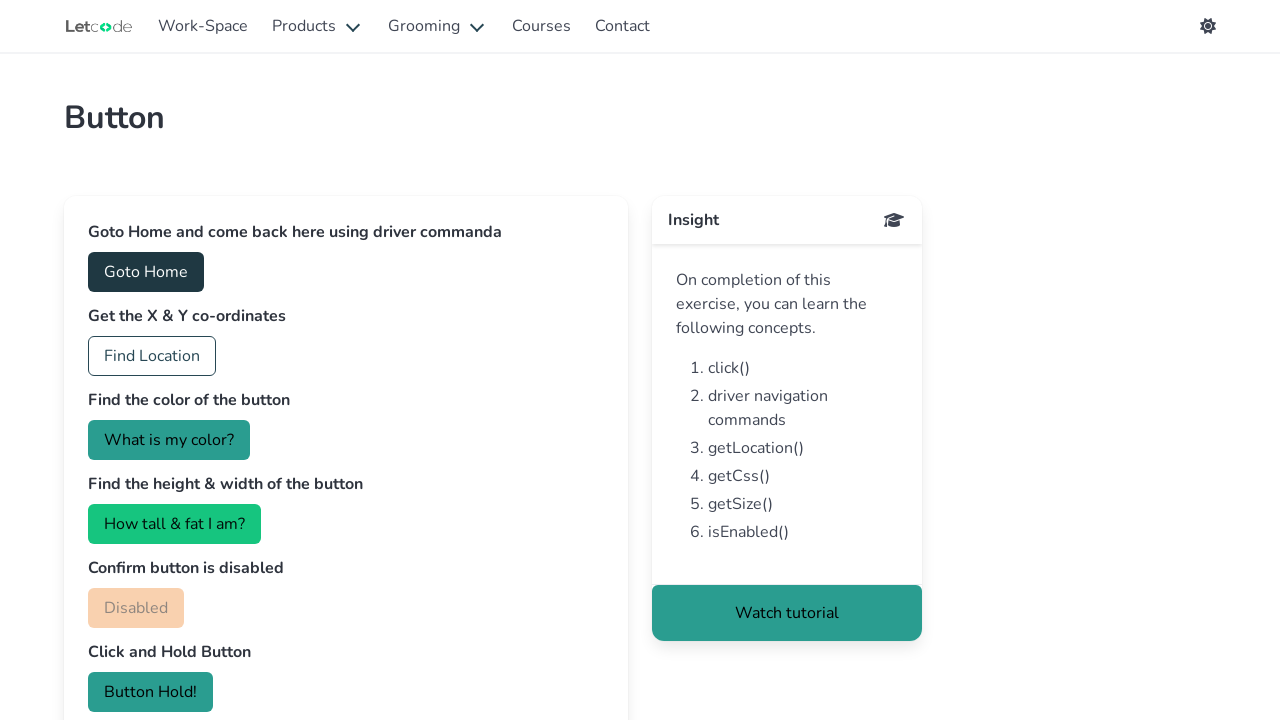

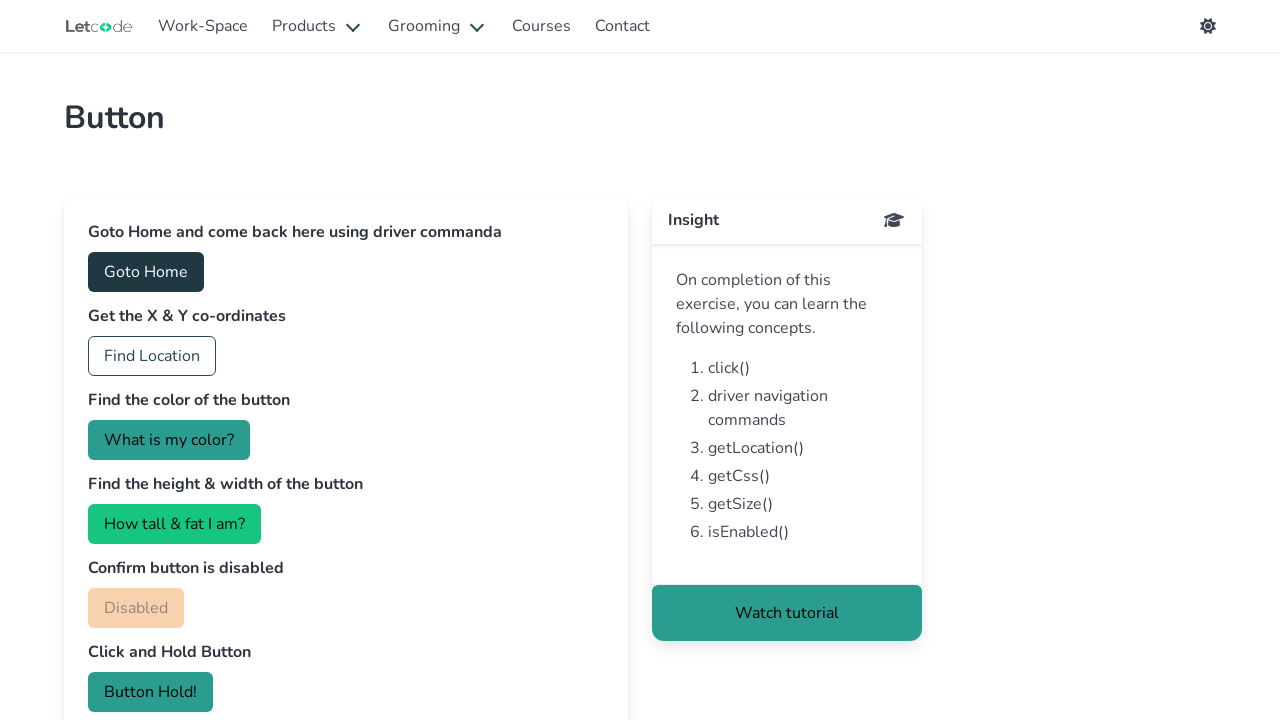